Tests basic browser navigation operations by navigating to a website and using back, refresh, and forward browser controls

Starting URL: https://rahulshettyacademy.com/

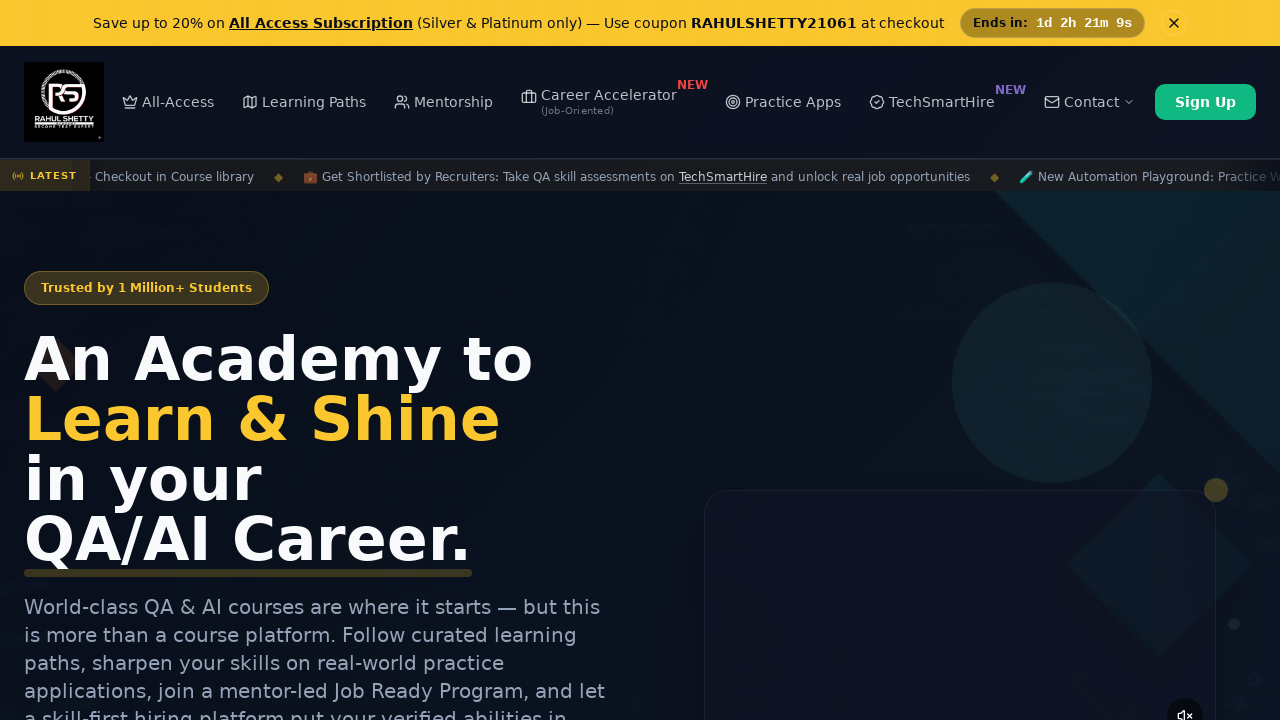

Navigated back in browser history
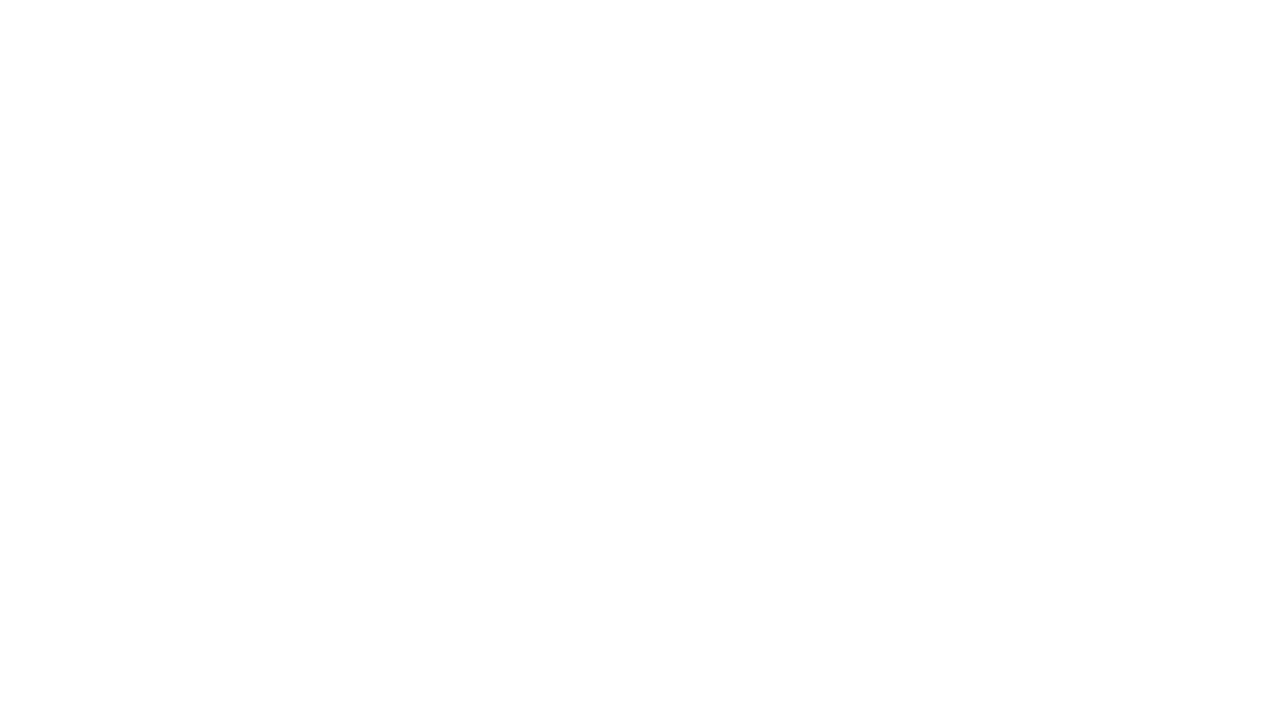

Refreshed the current page
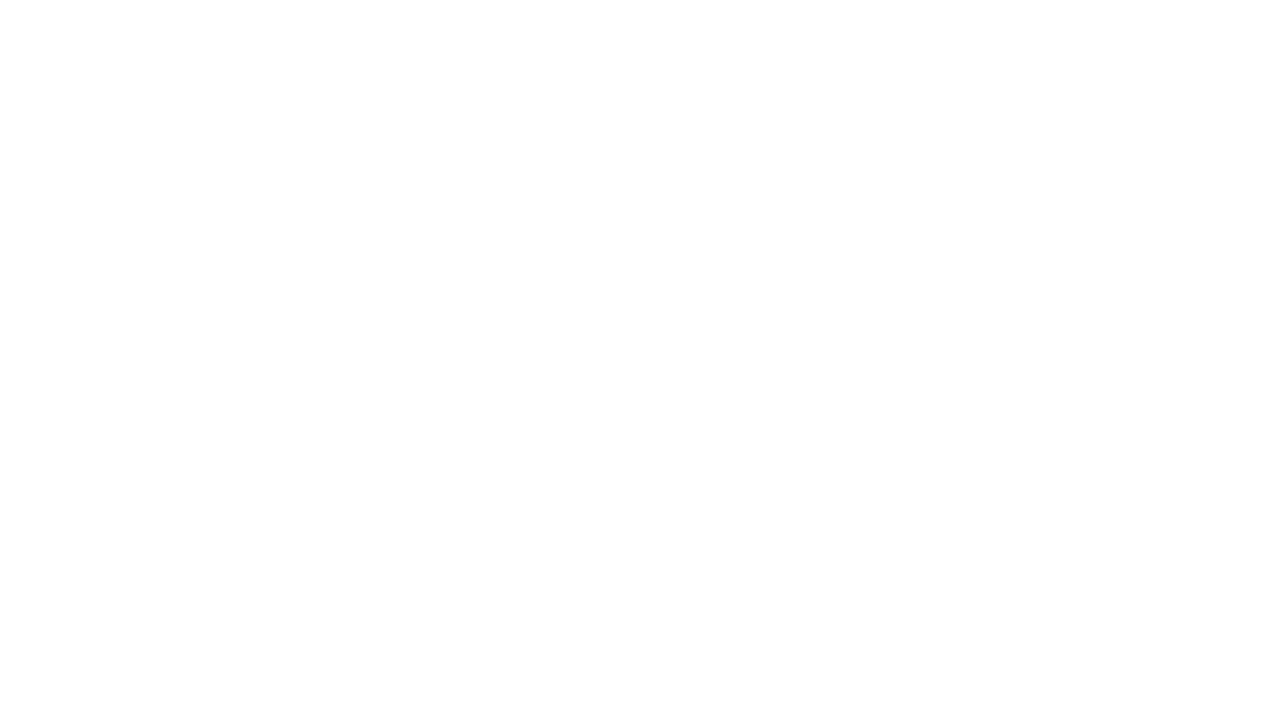

Navigated forward in browser history
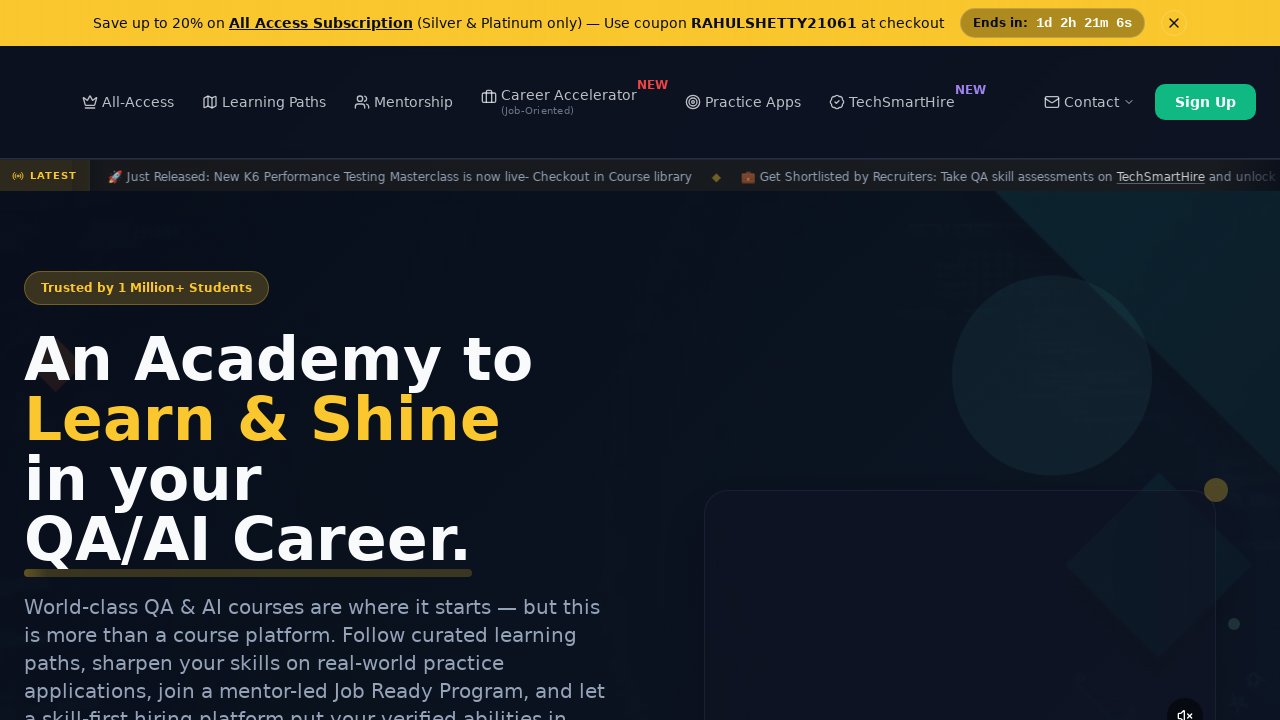

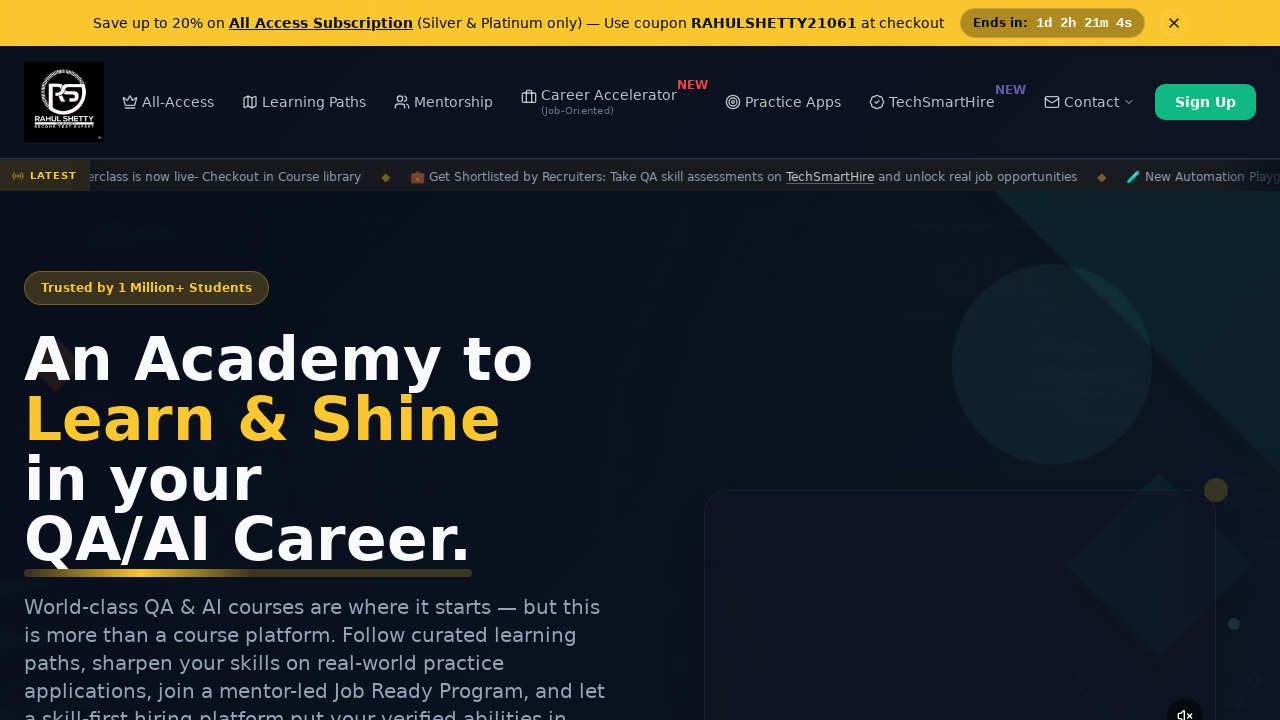